Tests marking all items as completed using the toggle-all checkbox

Starting URL: https://demo.playwright.dev/todomvc

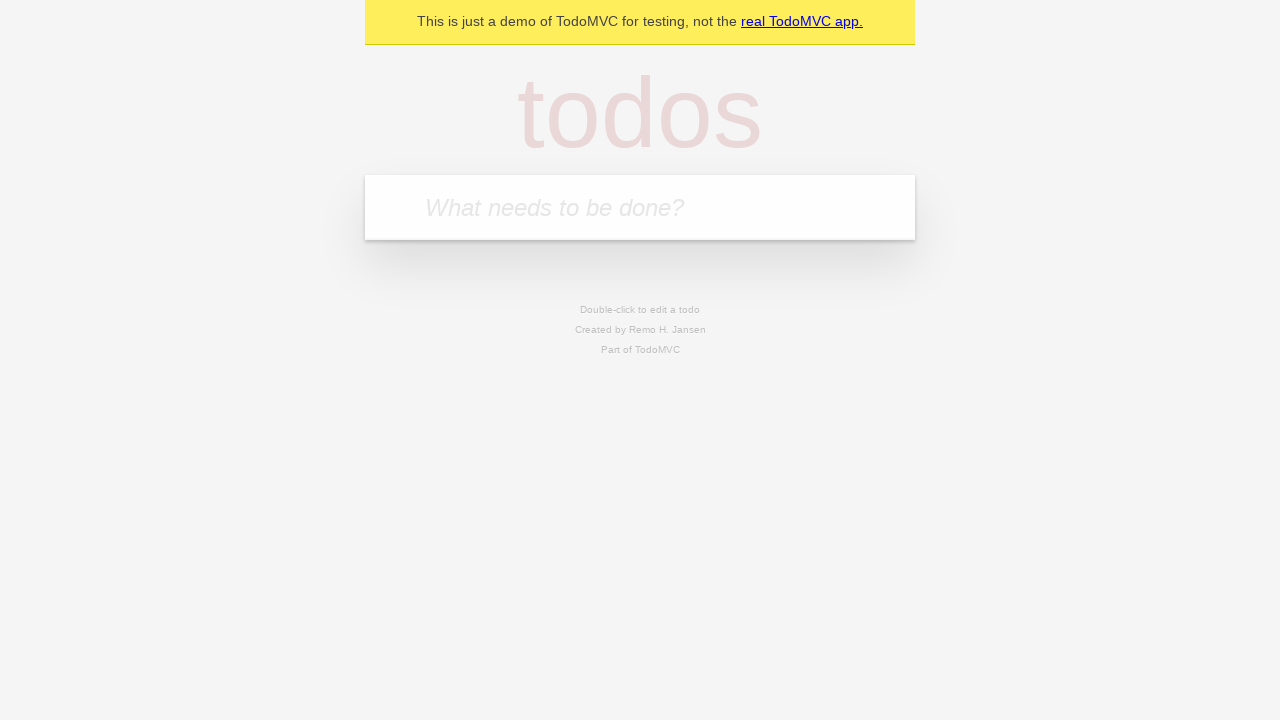

Filled new todo input with 'buy some cheese' on .new-todo
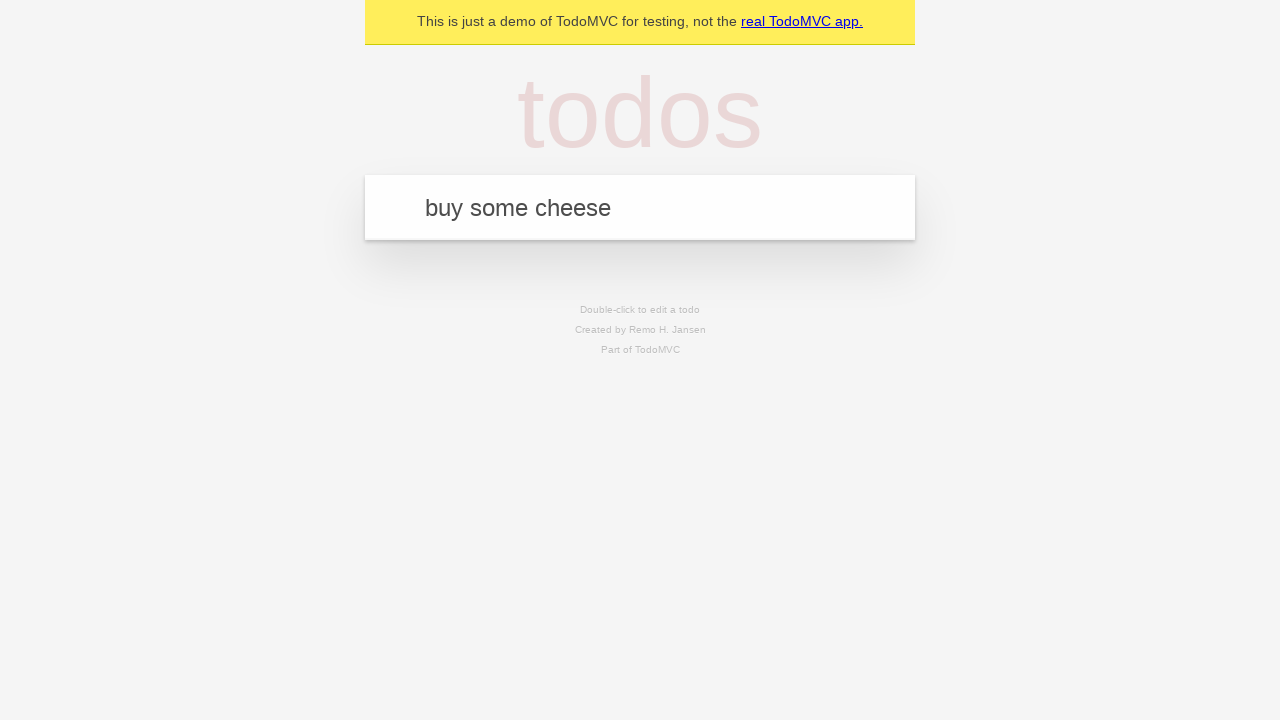

Pressed Enter to create first todo on .new-todo
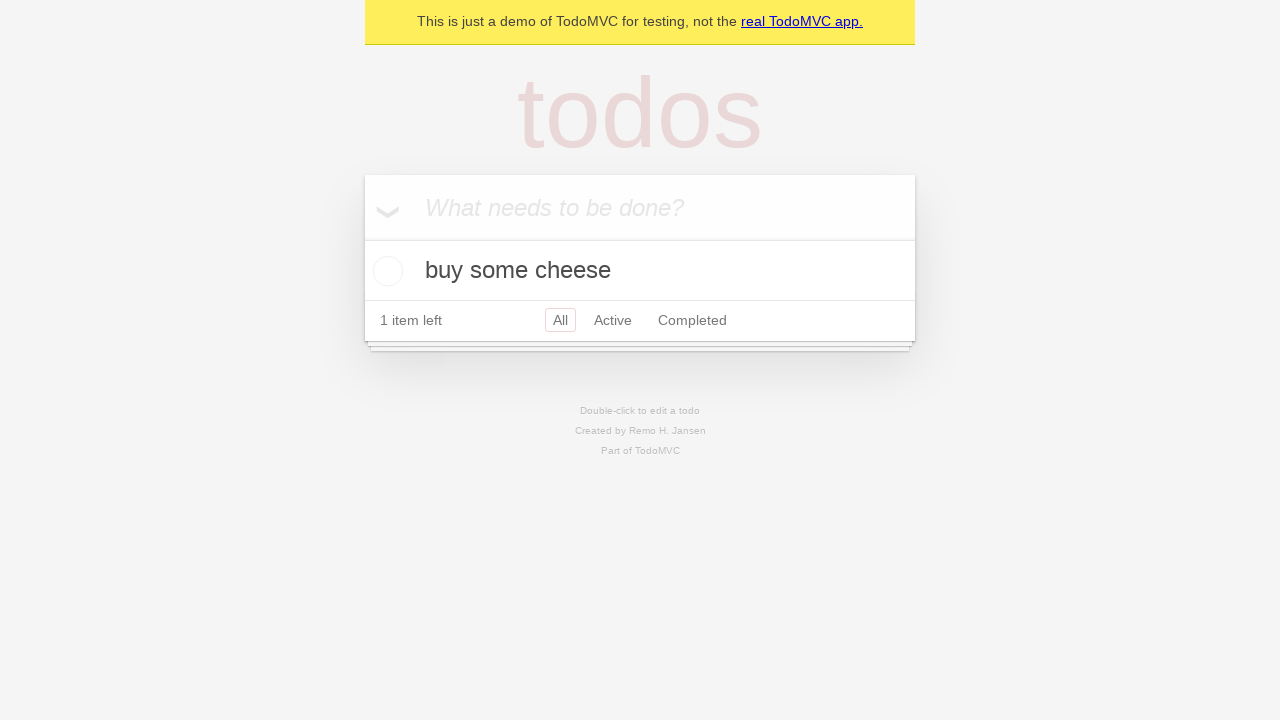

Filled new todo input with 'feed the cat' on .new-todo
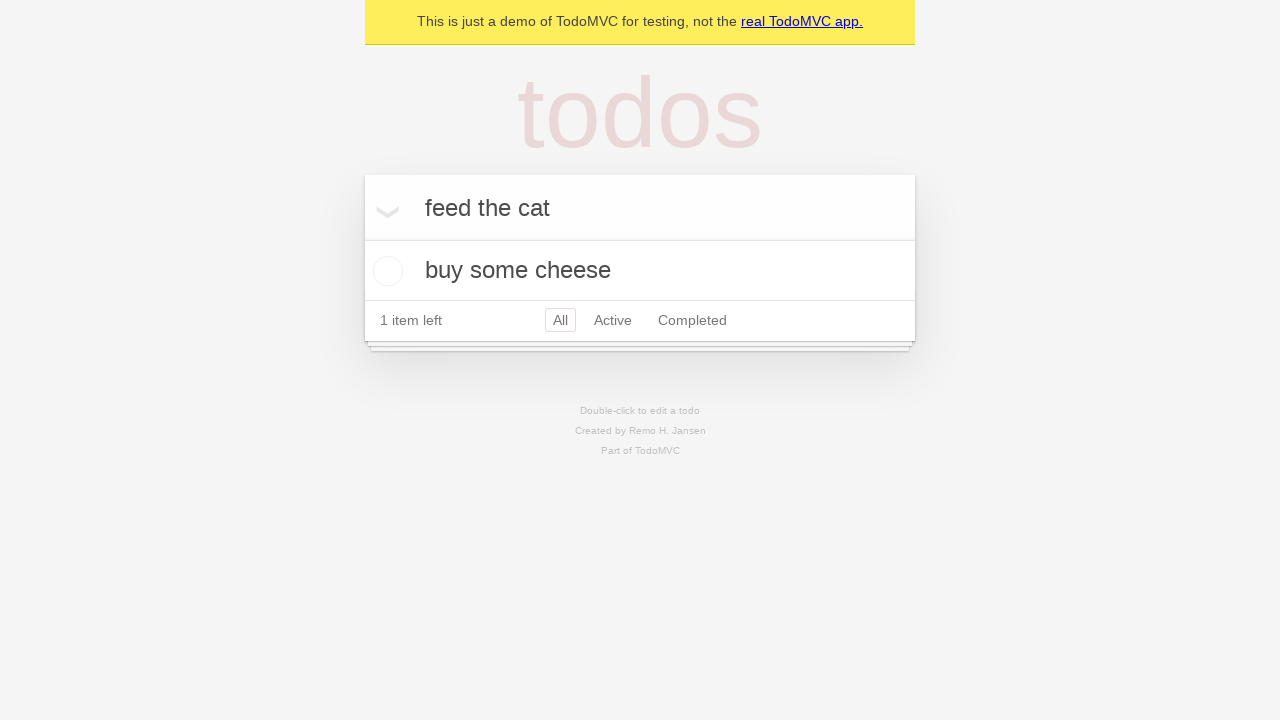

Pressed Enter to create second todo on .new-todo
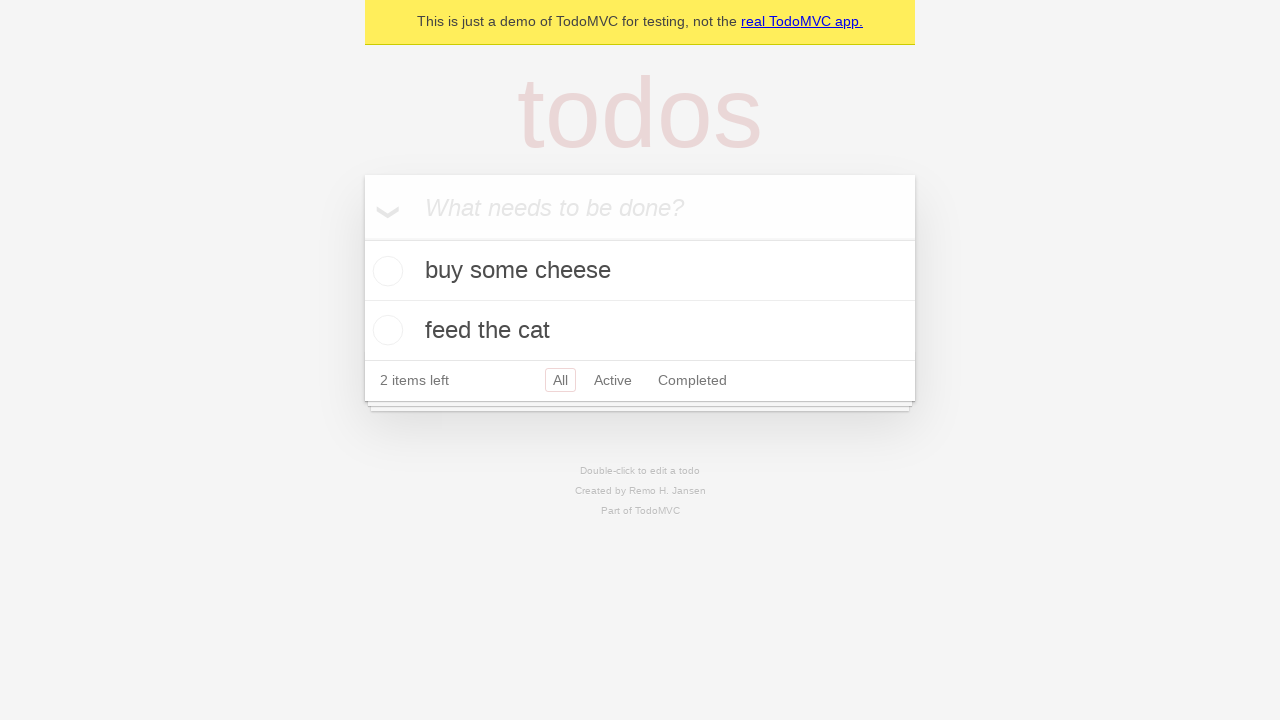

Filled new todo input with 'book a doctors appointment' on .new-todo
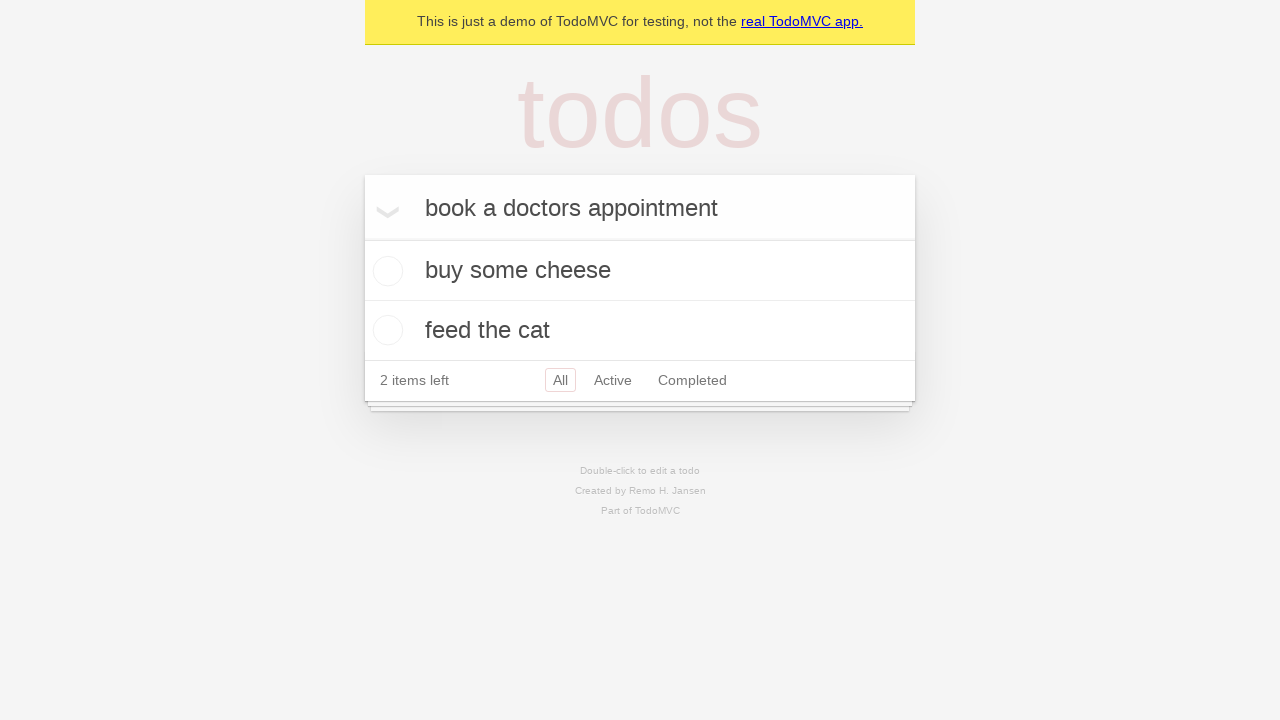

Pressed Enter to create third todo on .new-todo
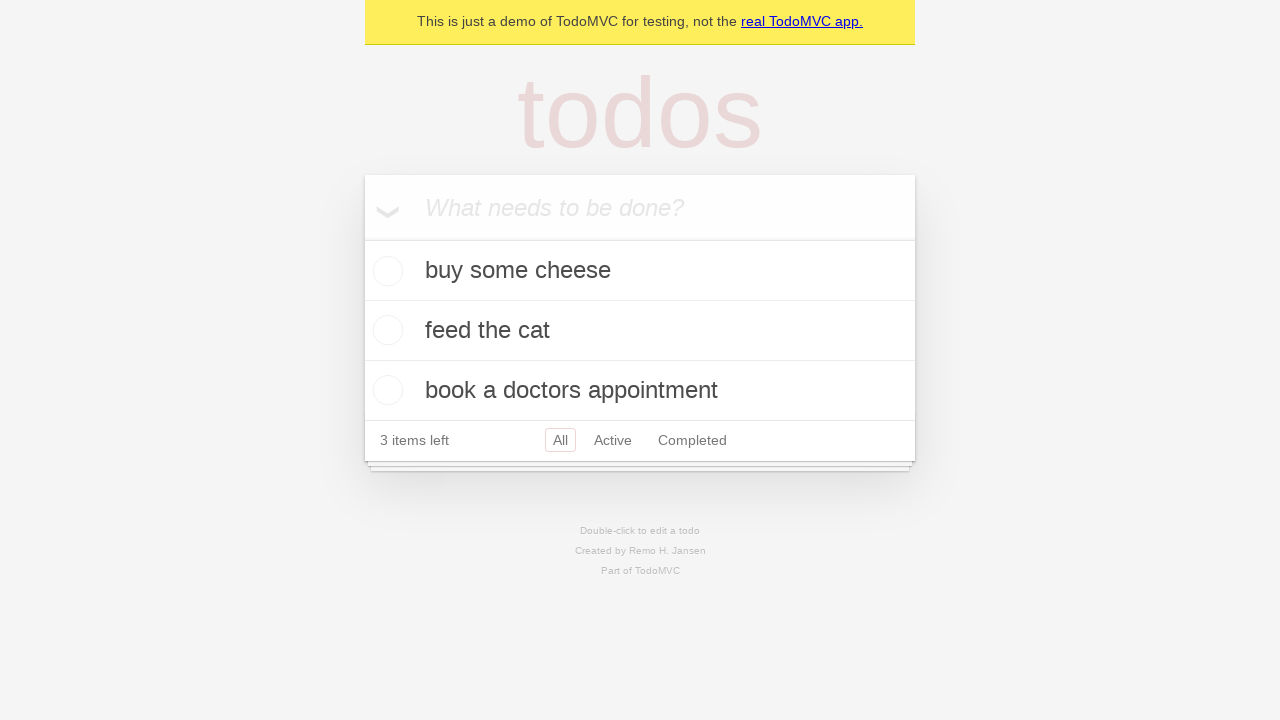

Checked toggle-all checkbox to mark all items as completed at (362, 238) on .toggle-all
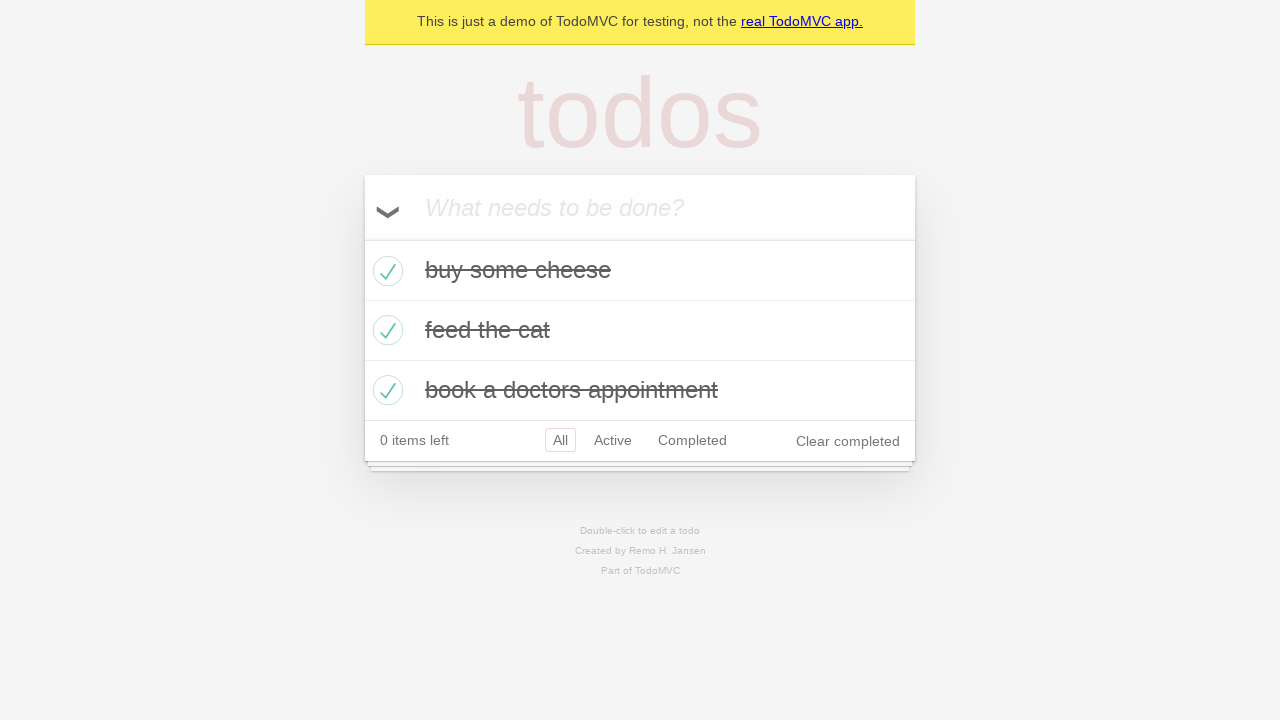

Waited for all todos to be marked as completed
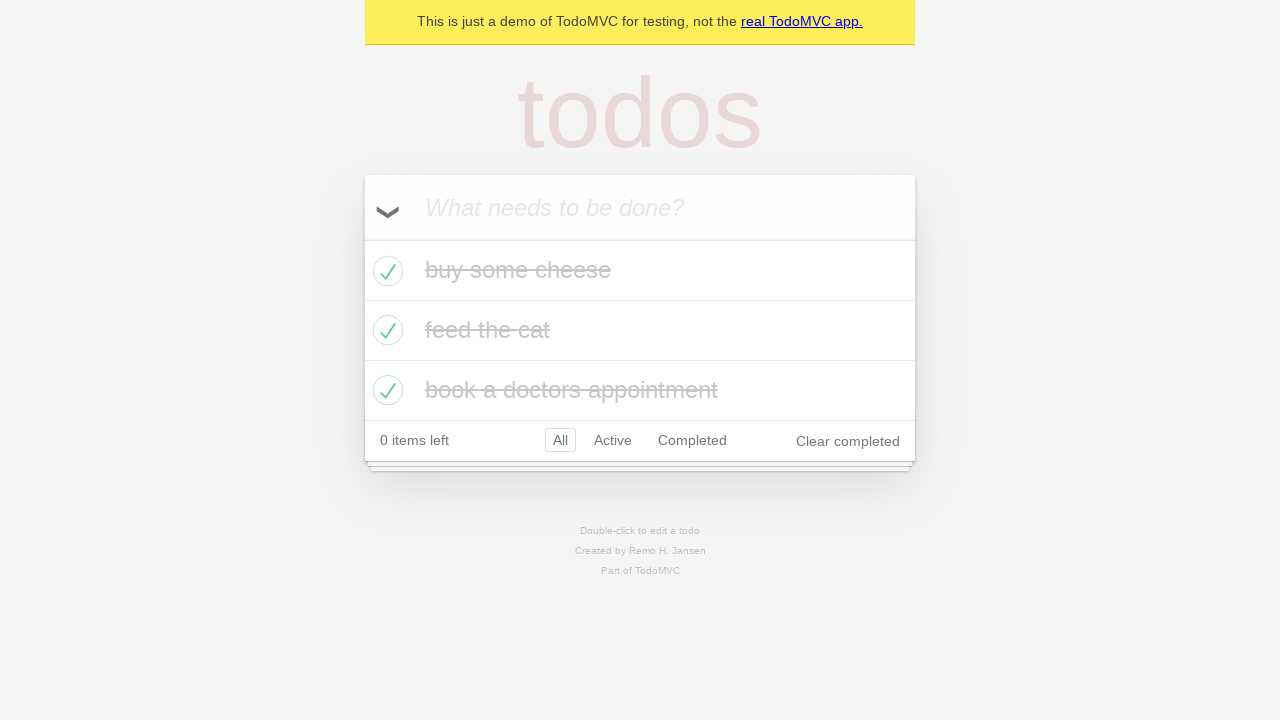

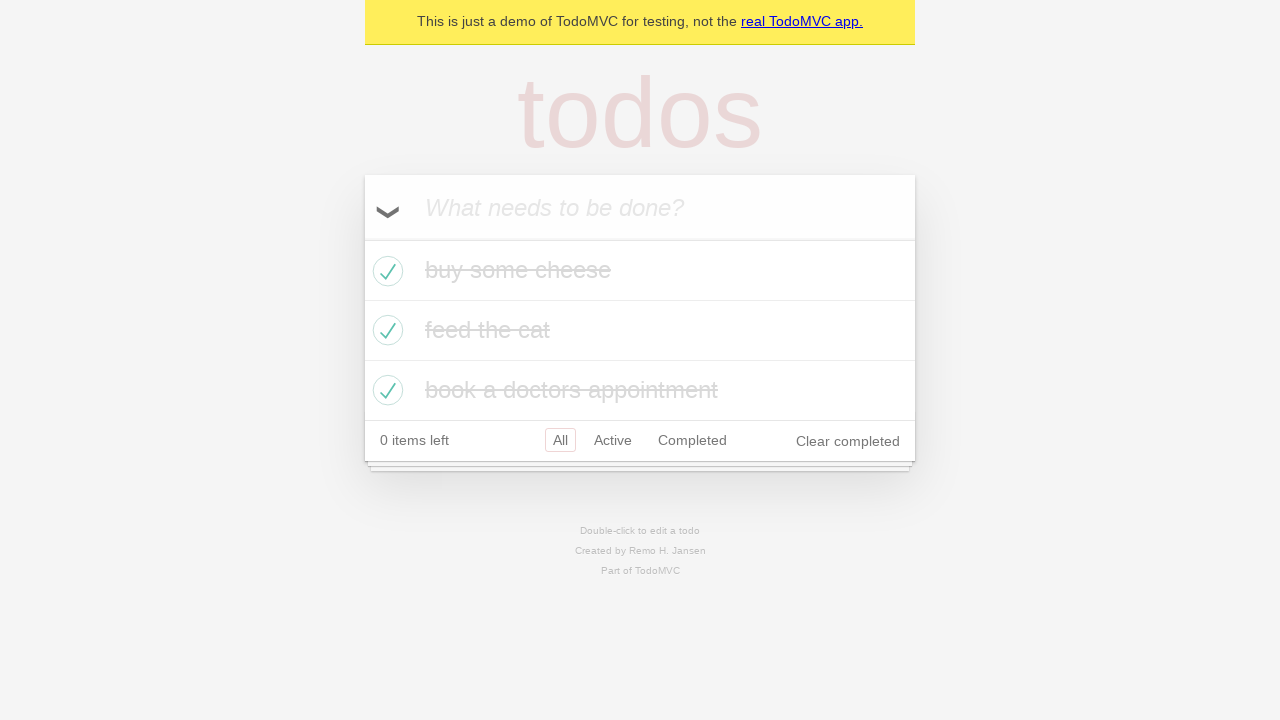